Tests year dropdown validation by checking if years are displayed in ascending order and selects year 2000

Starting URL: https://demo.automationtesting.in/Register.html

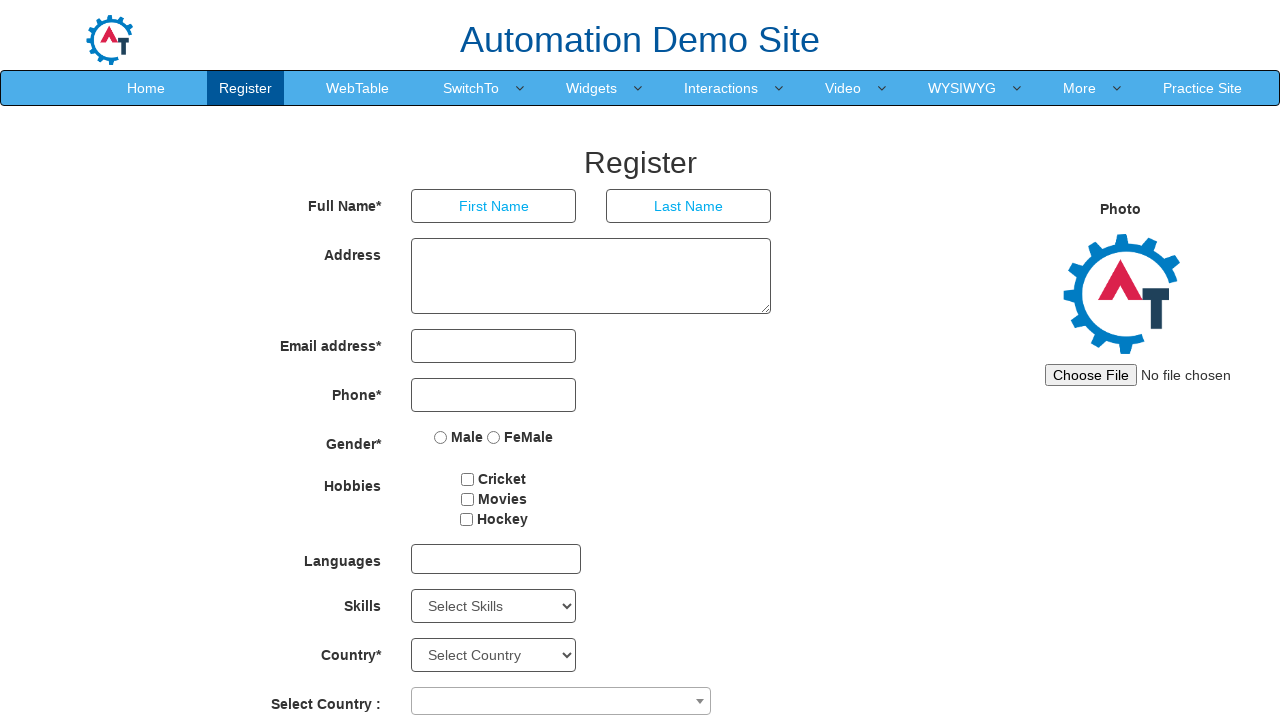

Navigated to registration page
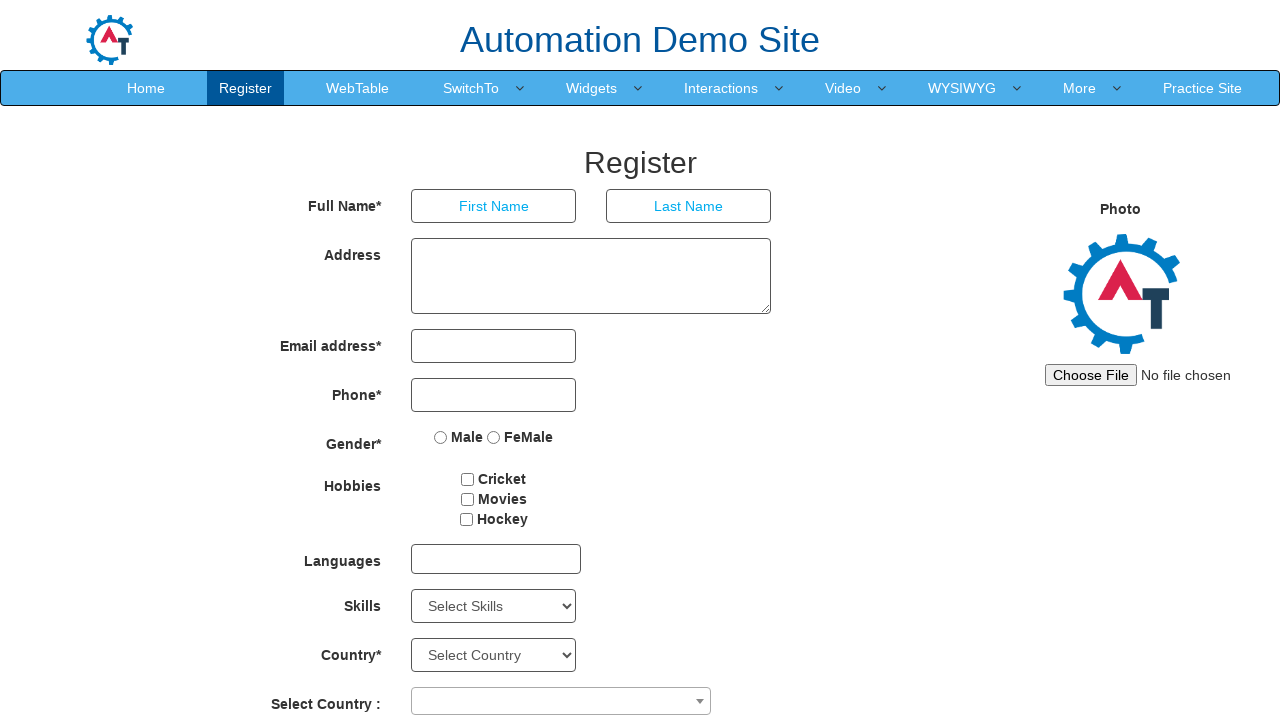

Located year dropdown element
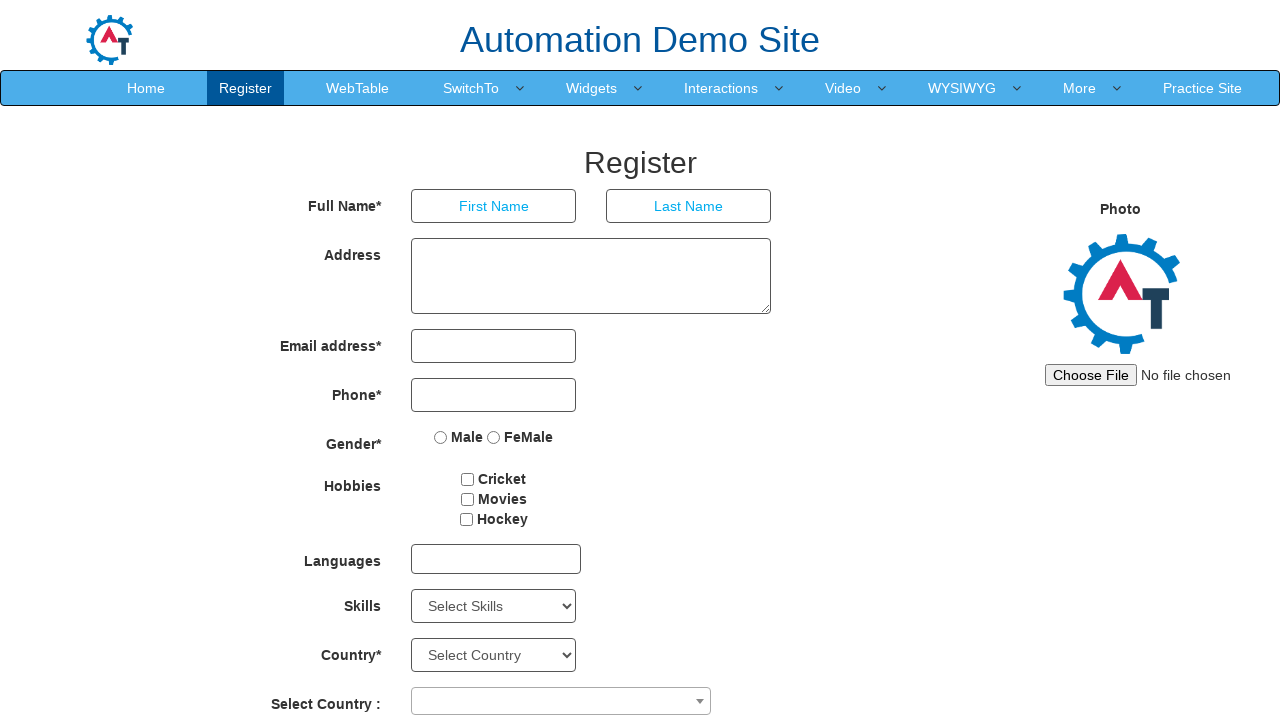

Retrieved all year options from dropdown
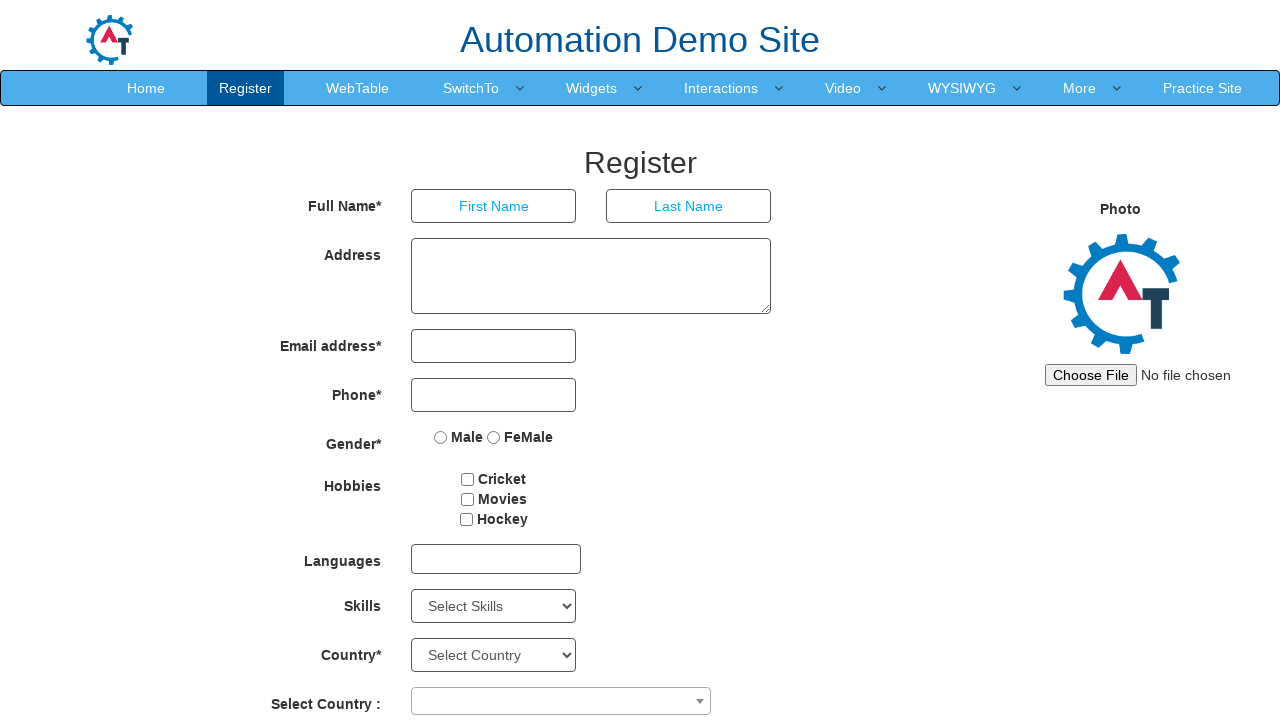

Verified year dropdown contains multiple options
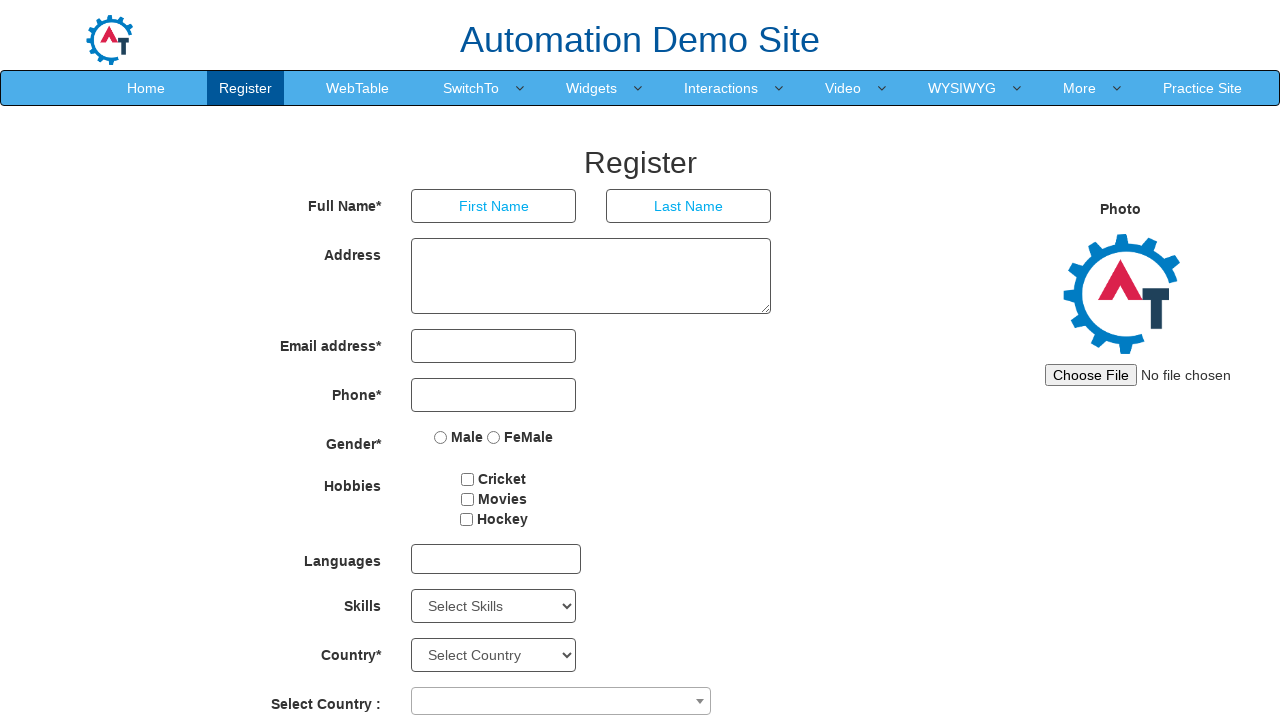

Selected year 2000 from dropdown on #yearbox
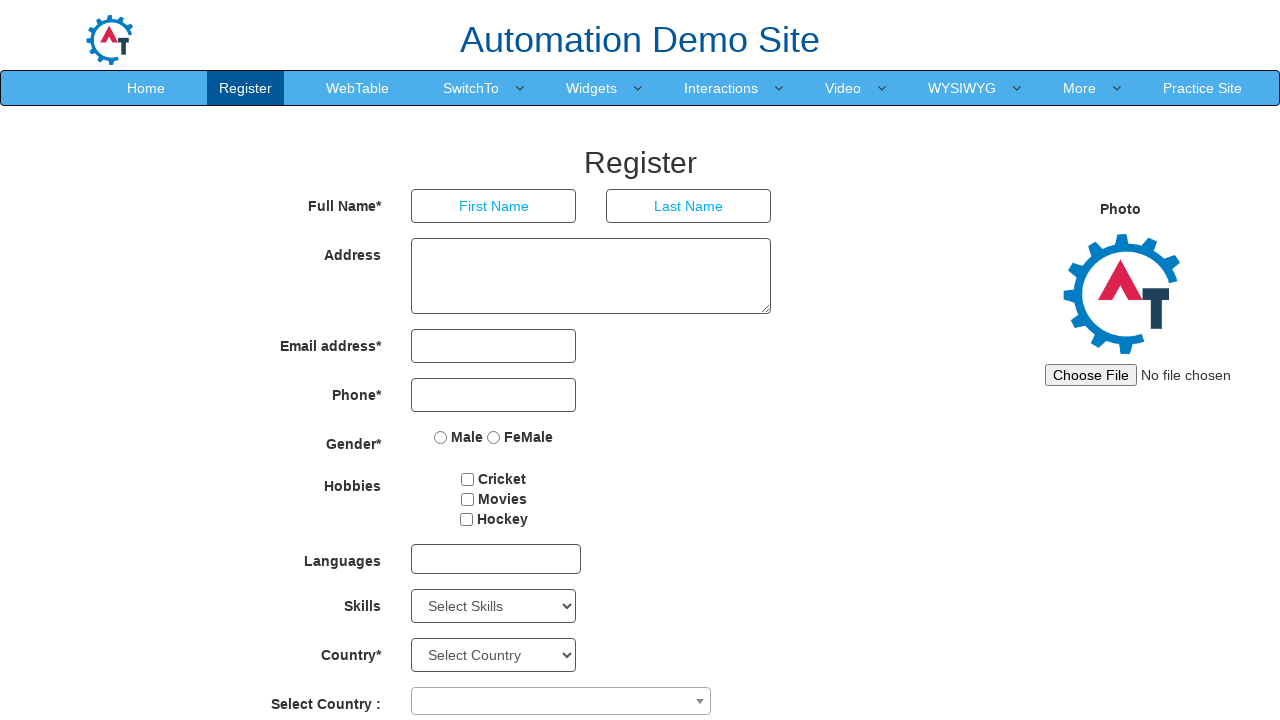

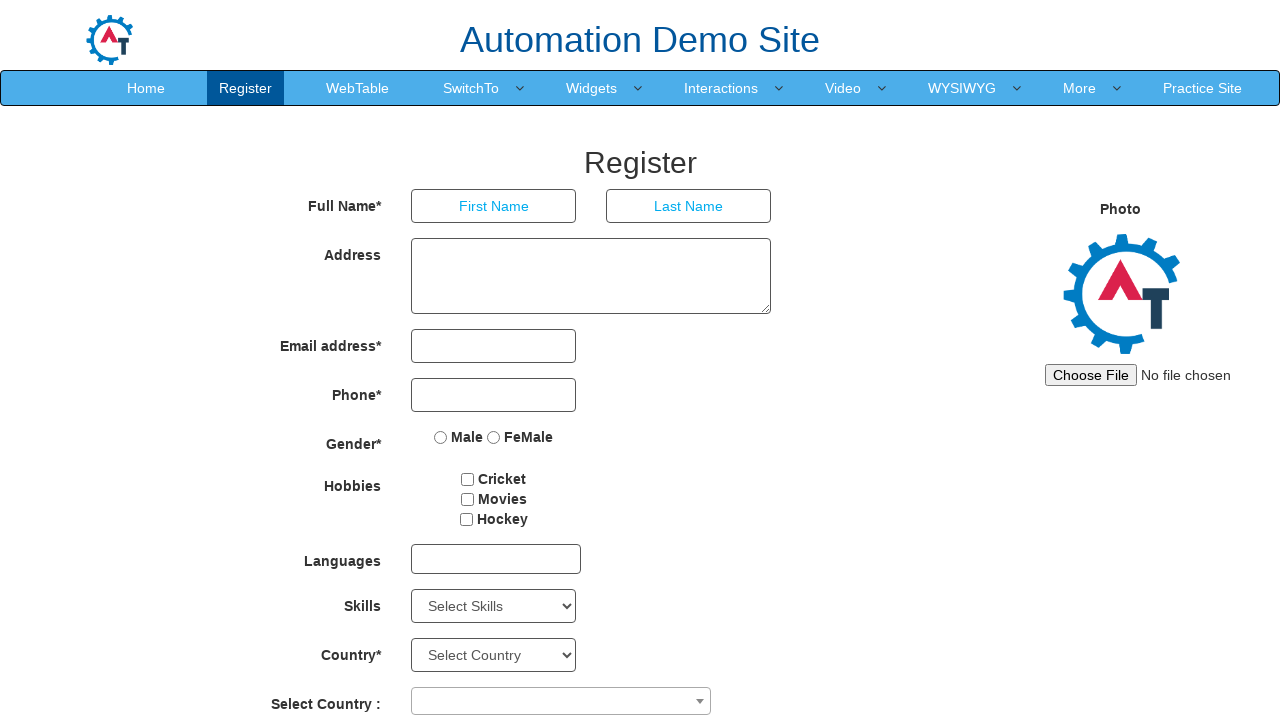